Tests keyboard key press functionality by sending a space key to an input element and verifying the displayed result text confirms the key was pressed.

Starting URL: http://the-internet.herokuapp.com/key_presses

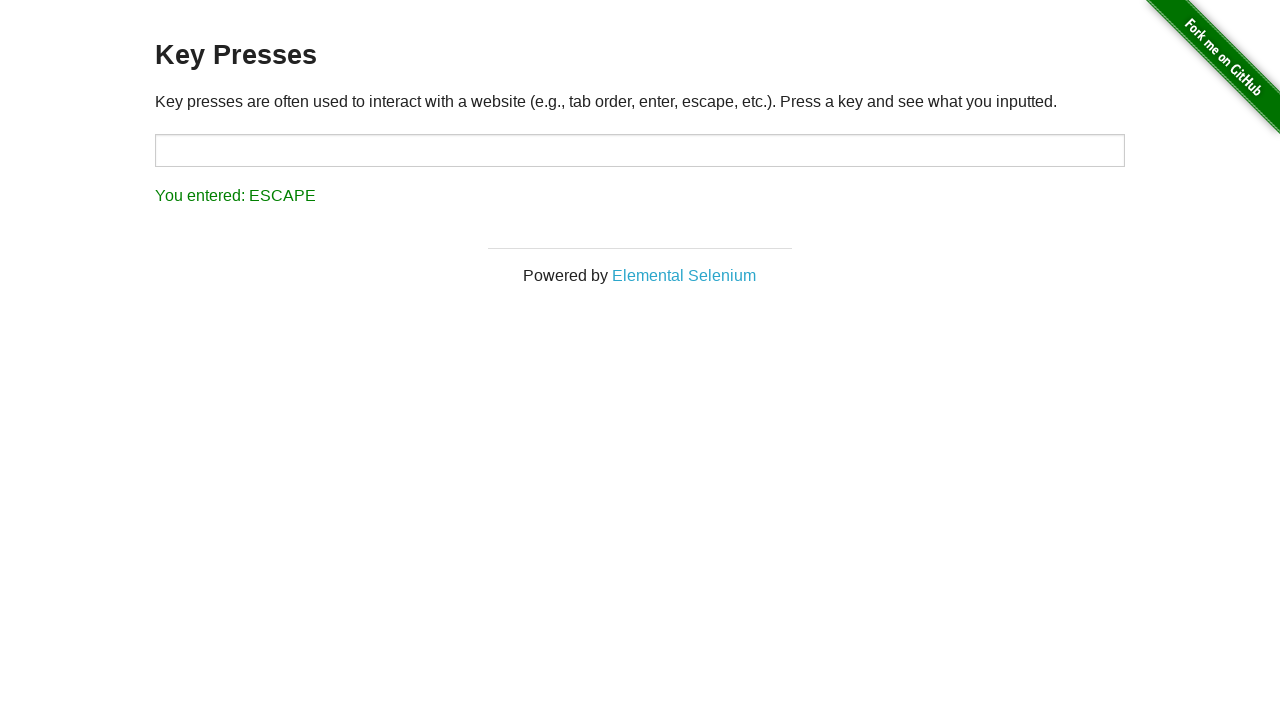

Pressed Space key on target input element on #target
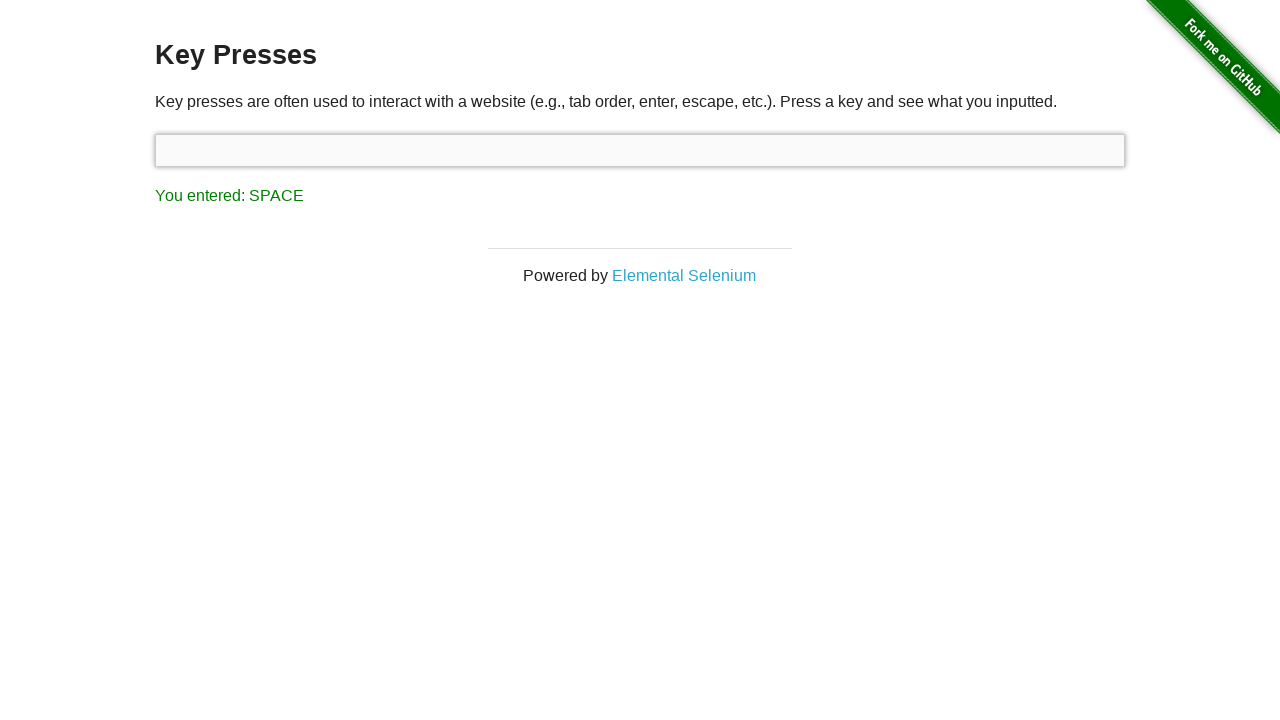

Result element loaded after Space key press
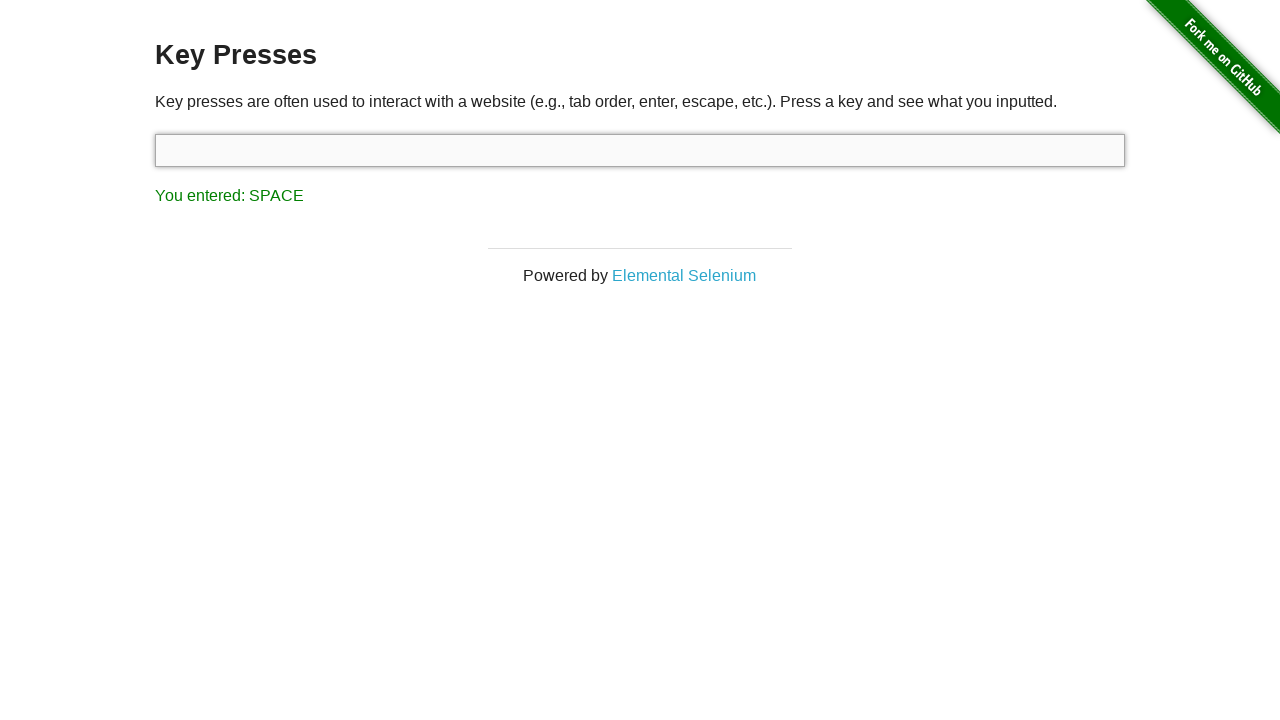

Retrieved result text: 'You entered: SPACE'
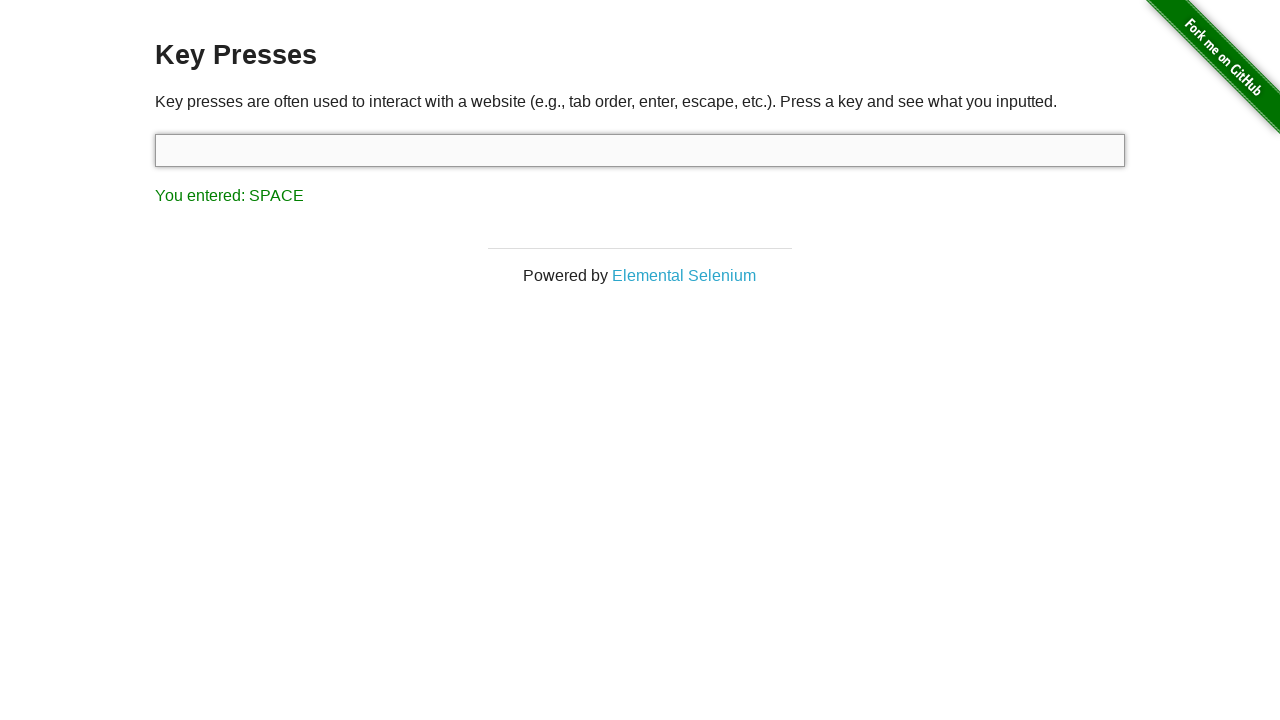

Assertion passed: Space key press was correctly registered
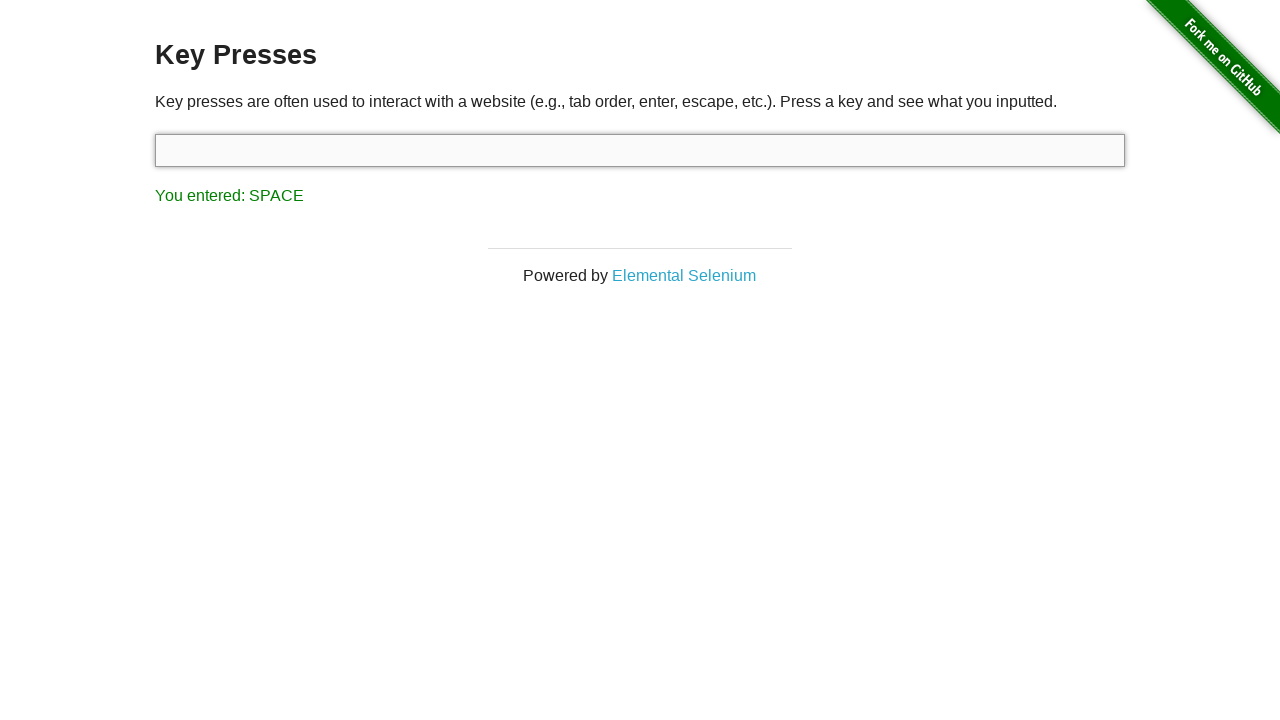

Pressed Tab key using keyboard
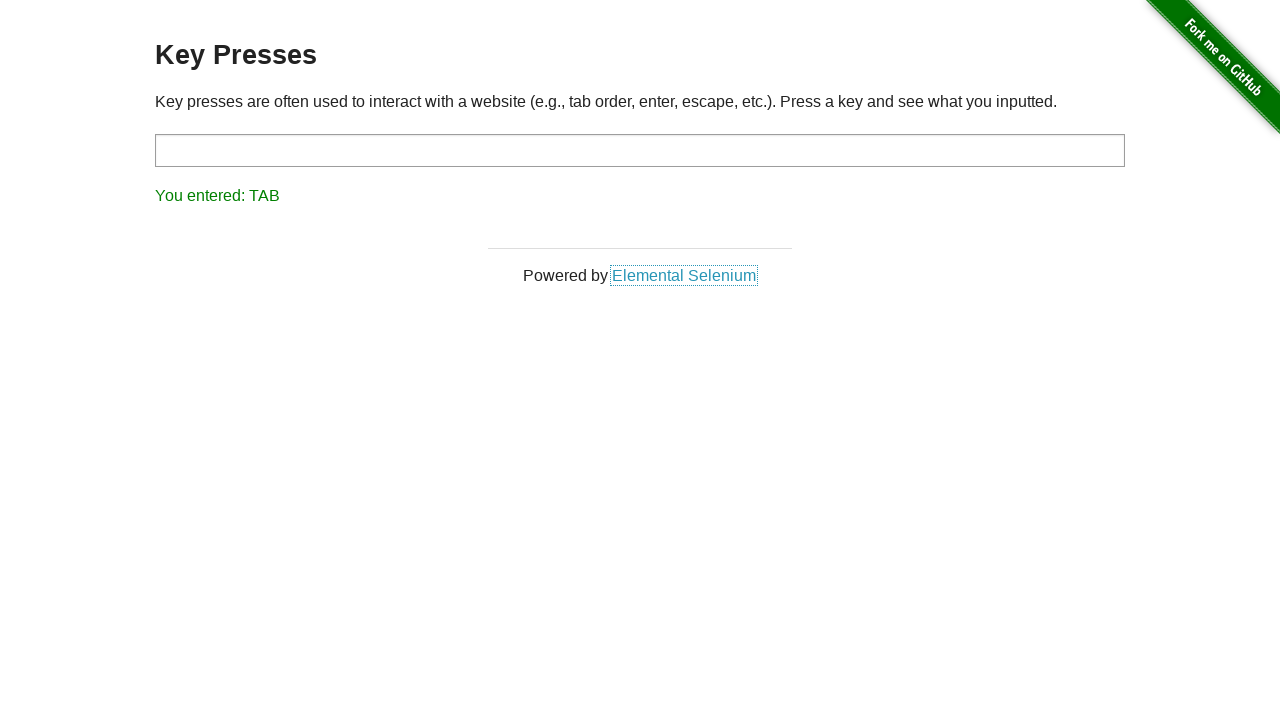

Retrieved result text after Tab key press: 'You entered: TAB'
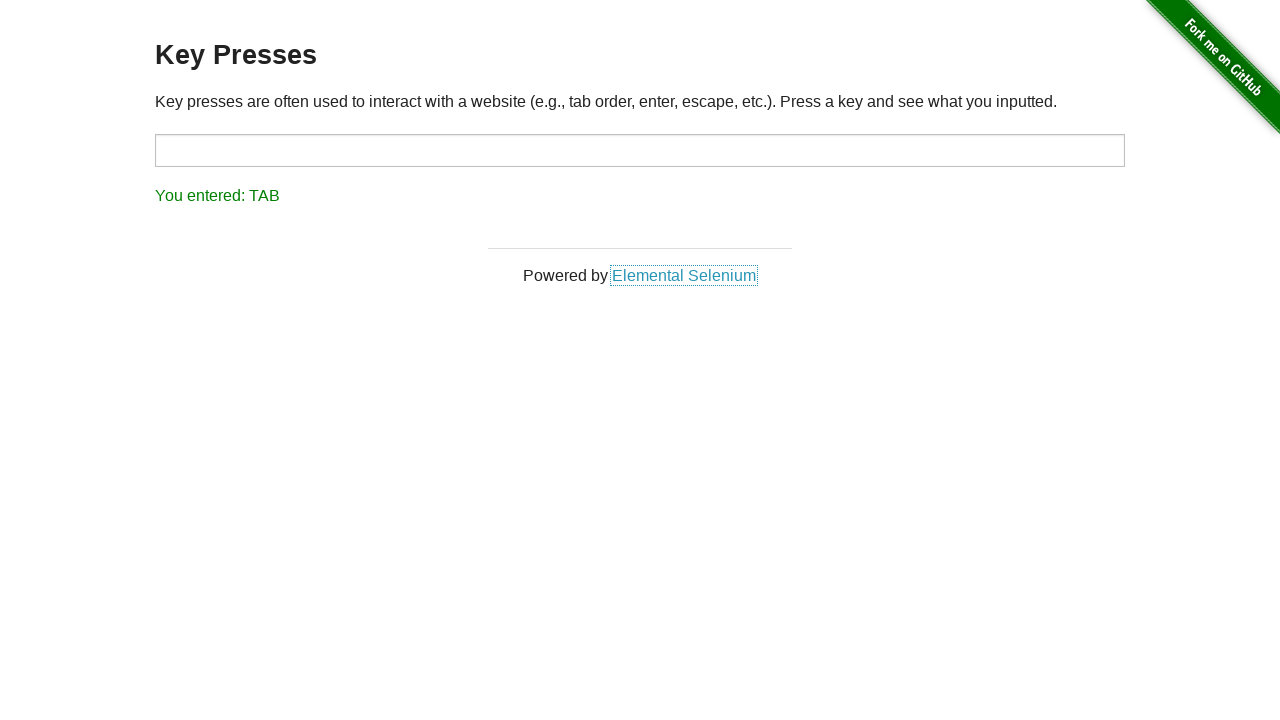

Assertion passed: Tab key press was correctly registered
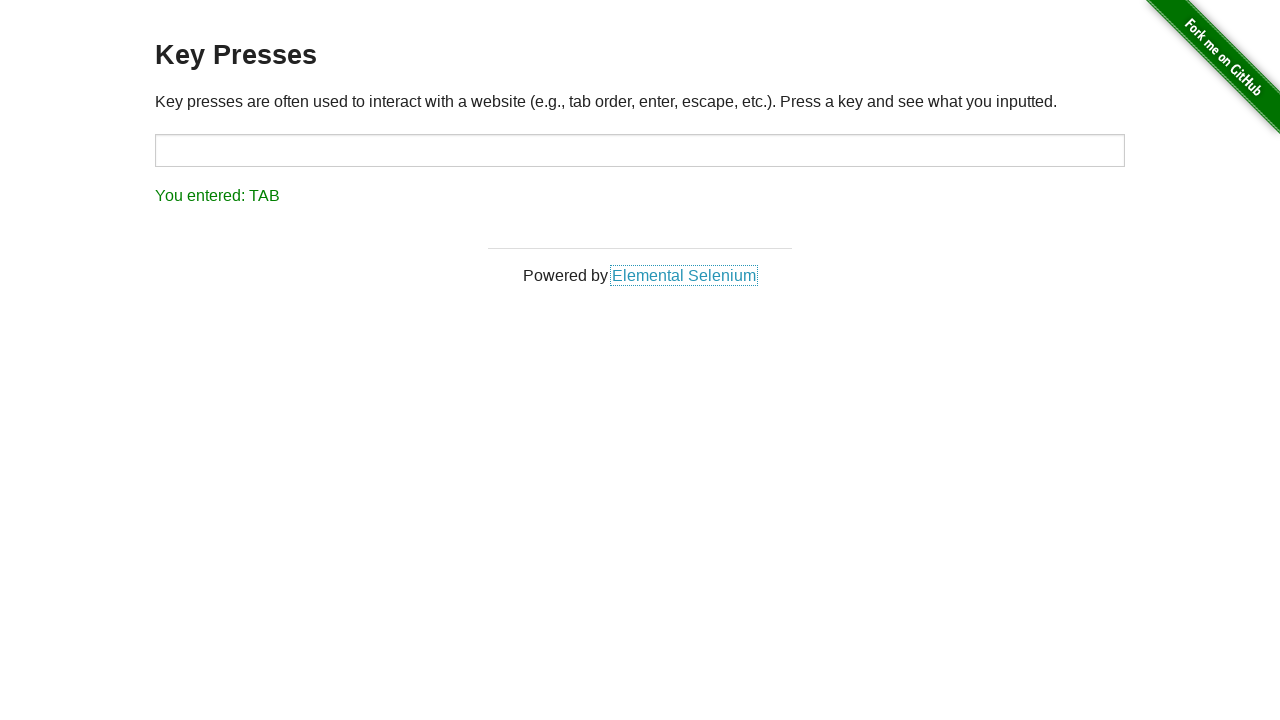

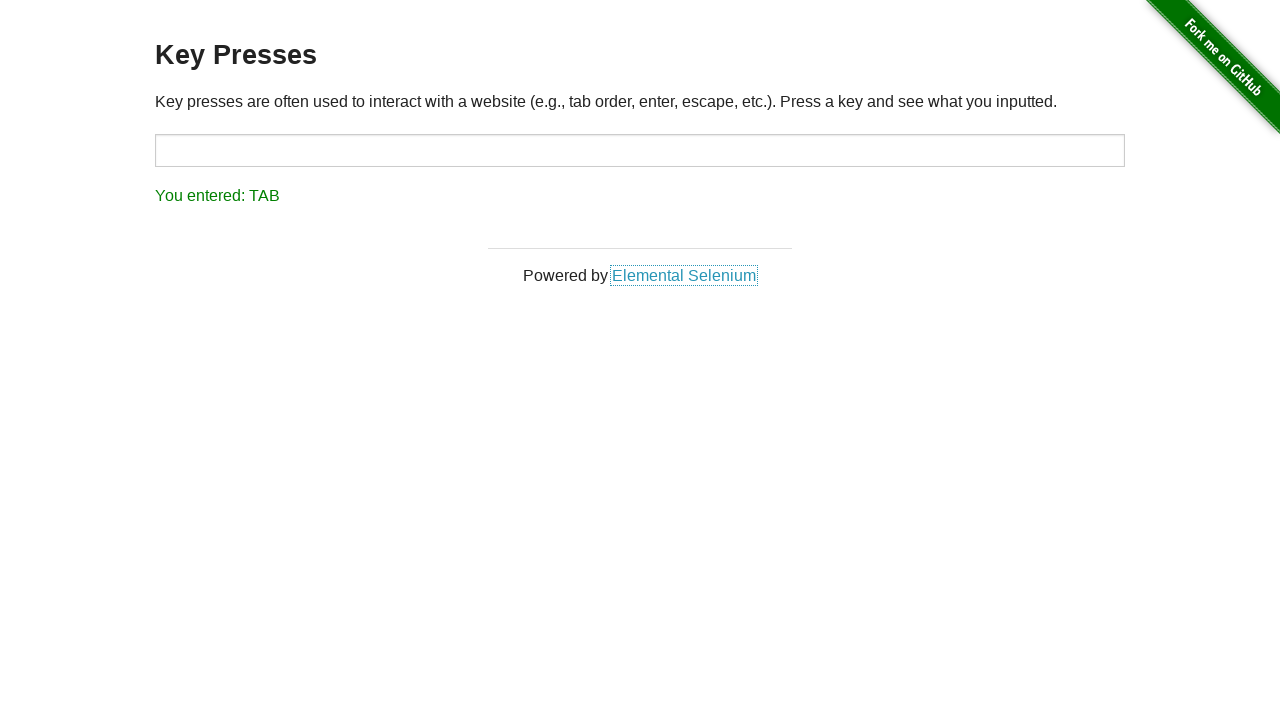